Tests an explicit wait scenario where the script waits for a price to change to $100, then clicks a book button, calculates a mathematical answer based on an input value, submits the answer, and handles an alert.

Starting URL: http://suninjuly.github.io/explicit_wait2.html

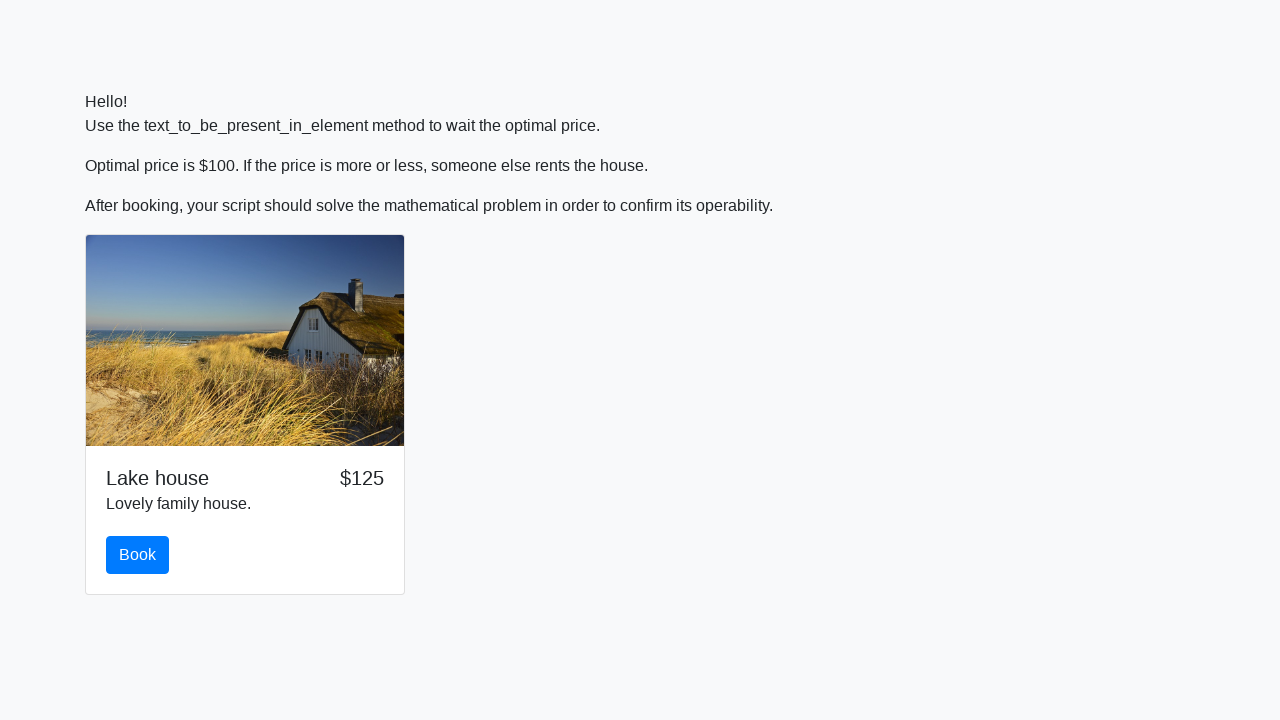

Waited for price to change to $100
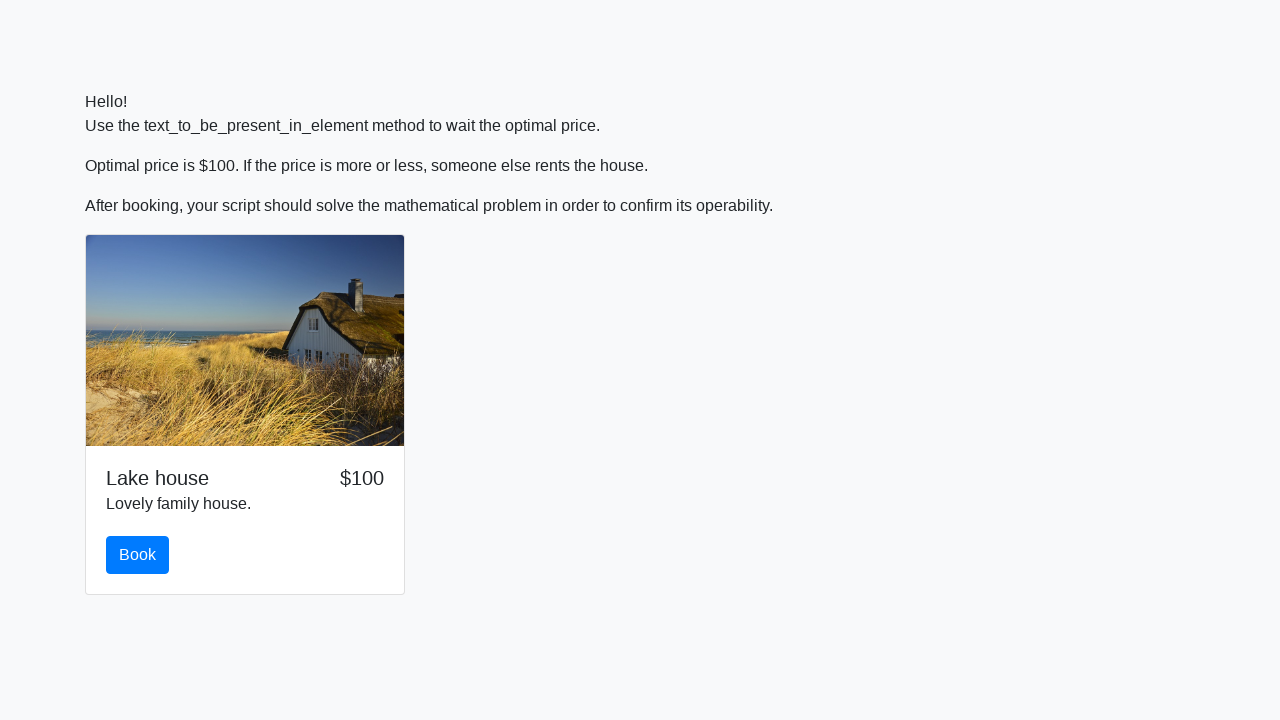

Clicked the book button at (138, 555) on #book
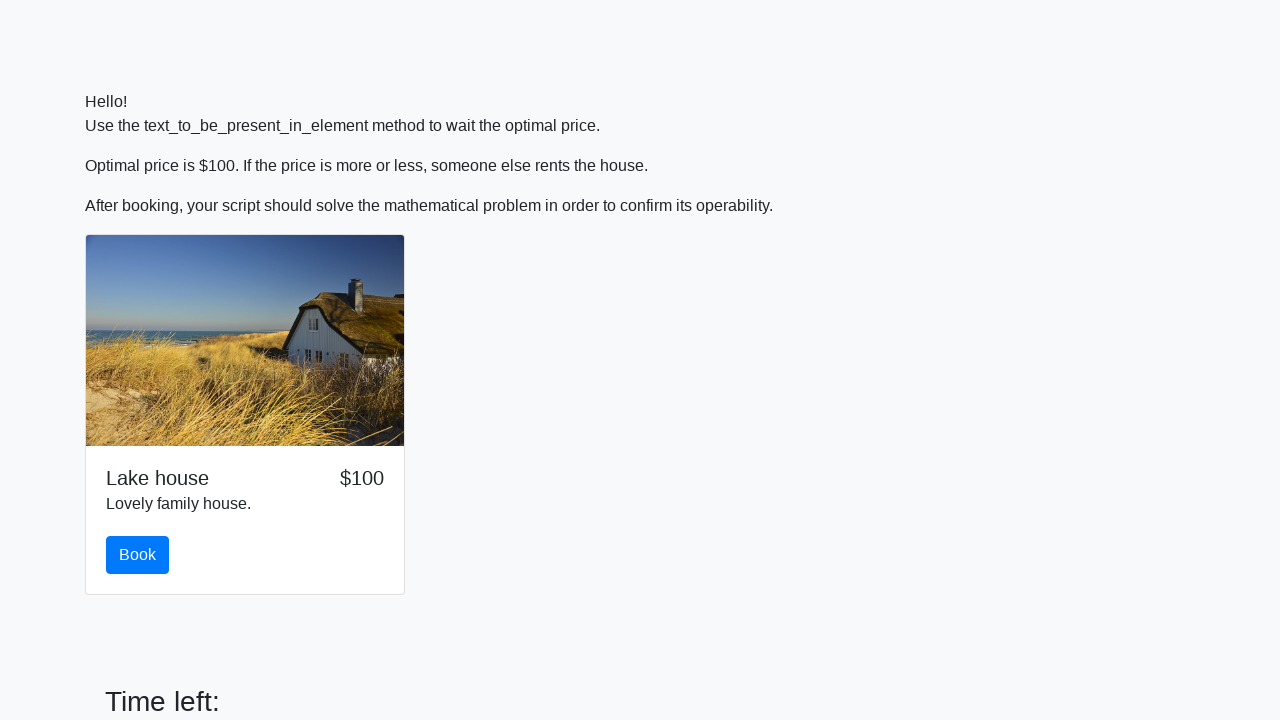

Retrieved input value: 365
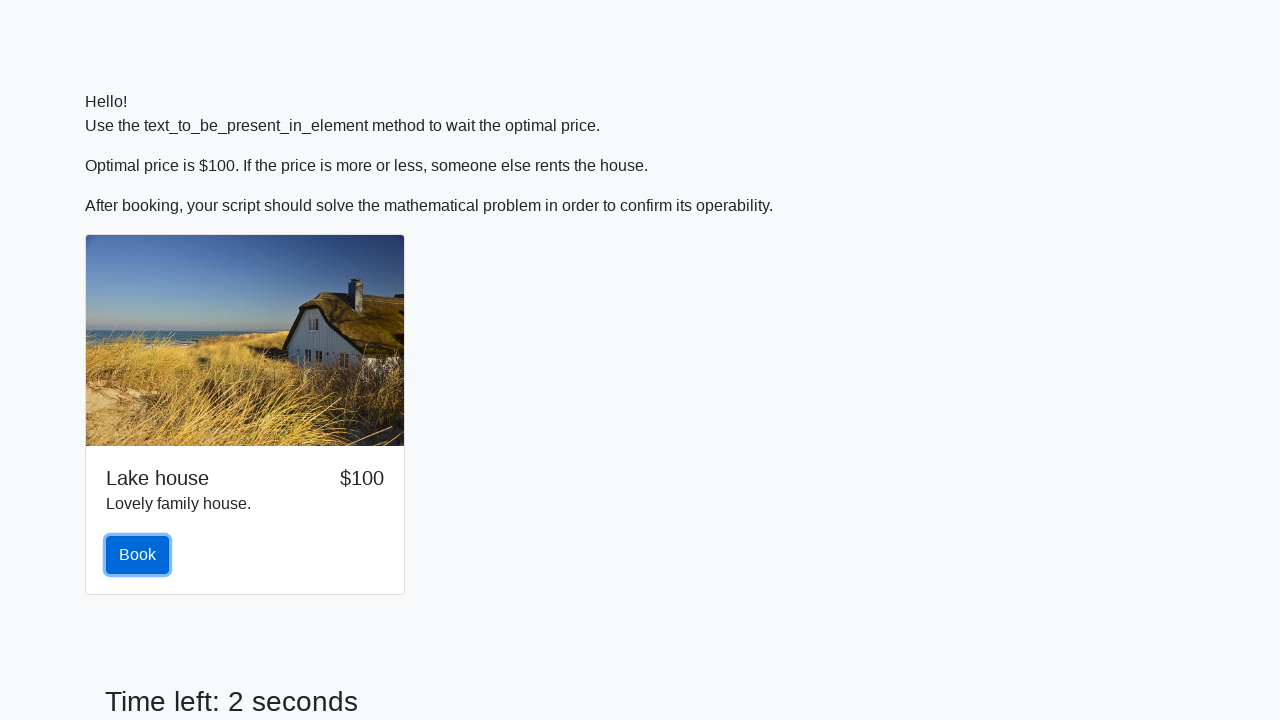

Calculated mathematical answer: 1.8761859153305938
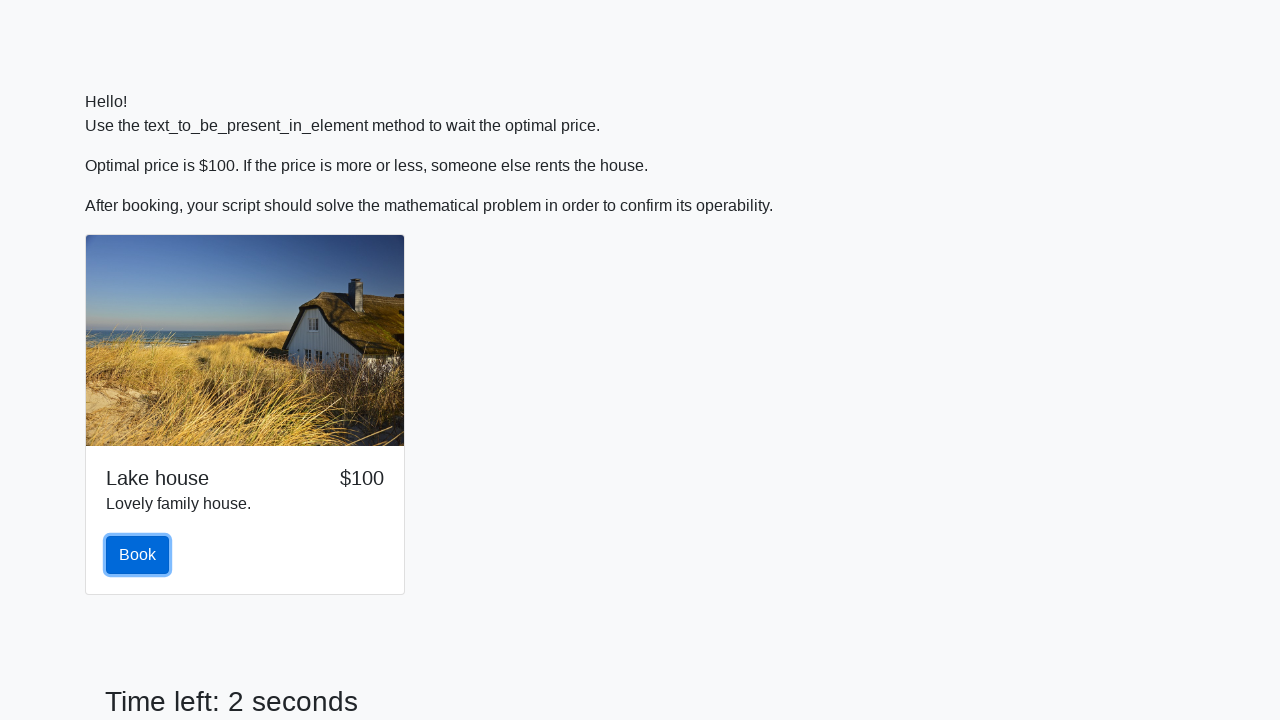

Filled answer field with calculated value: 1.8761859153305938 on #answer
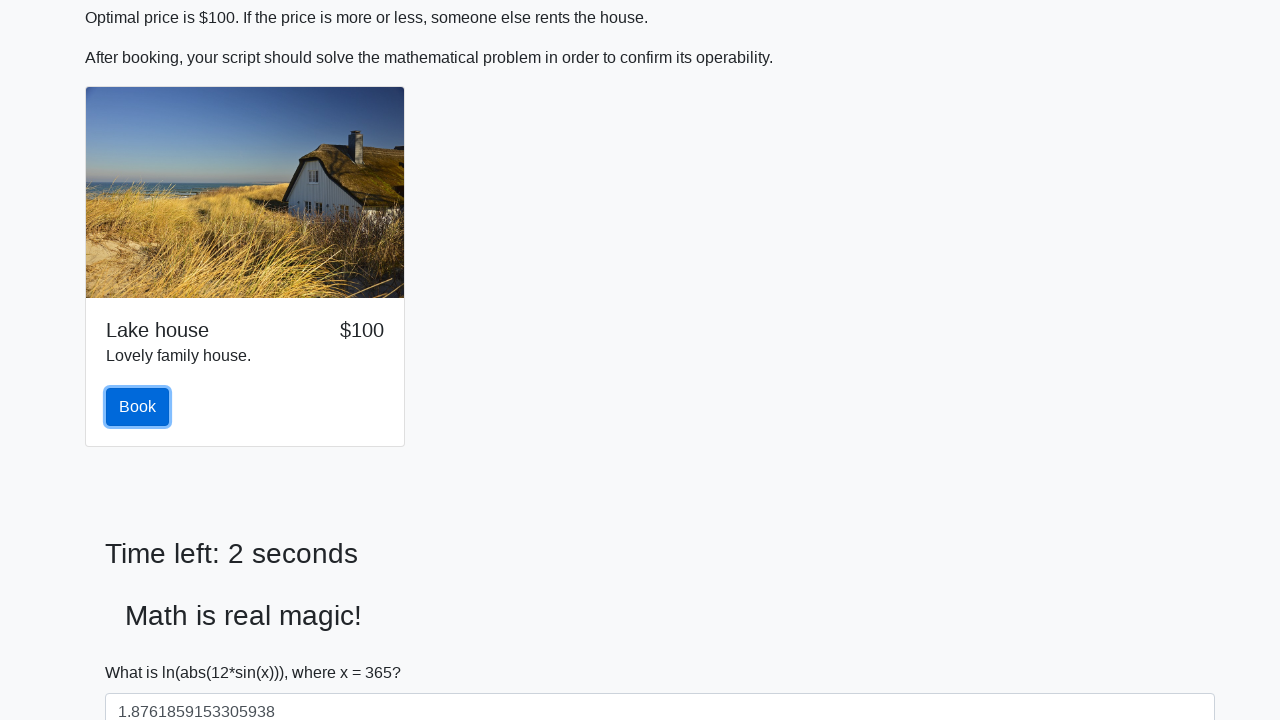

Clicked the solve button at (143, 651) on #solve
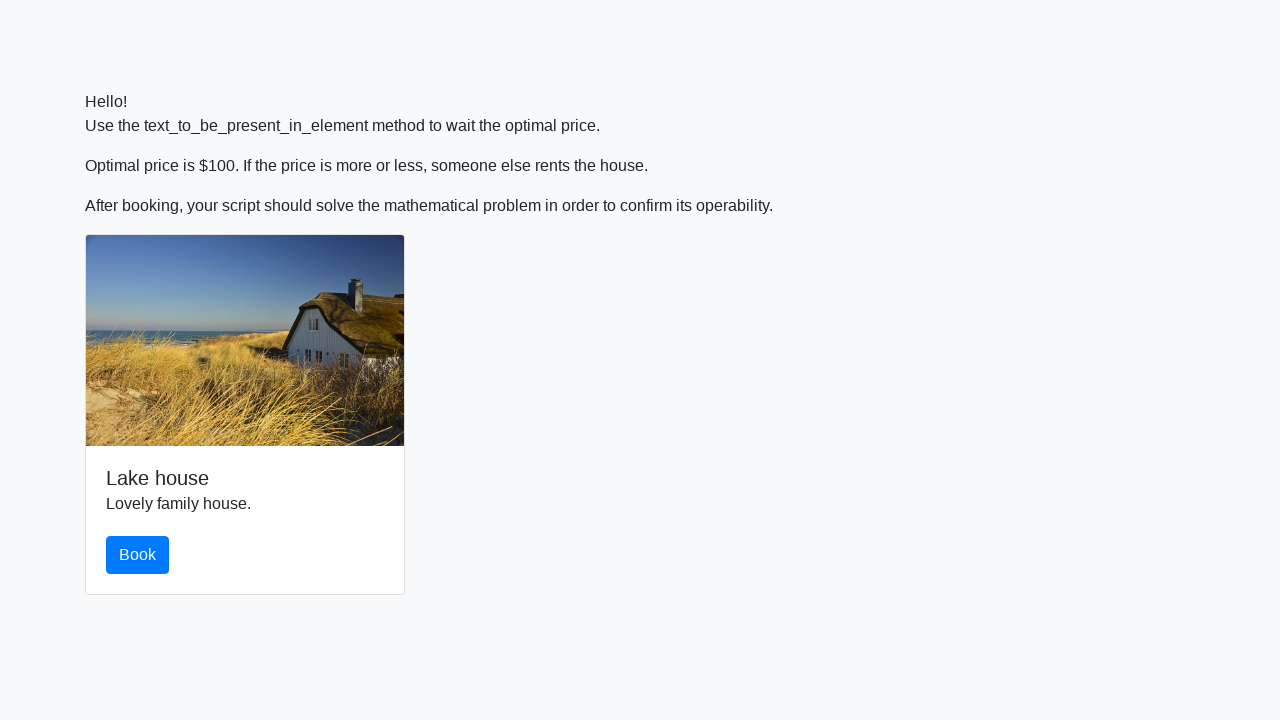

Set up alert handler to accept dialogs
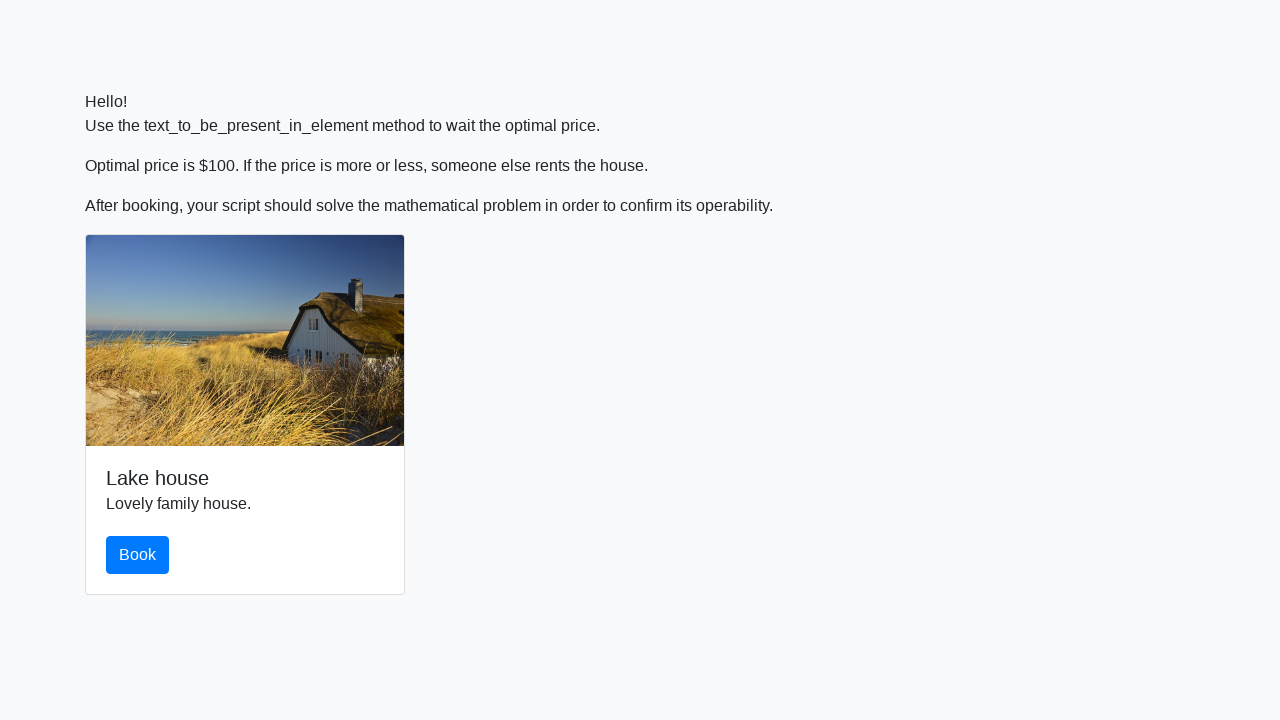

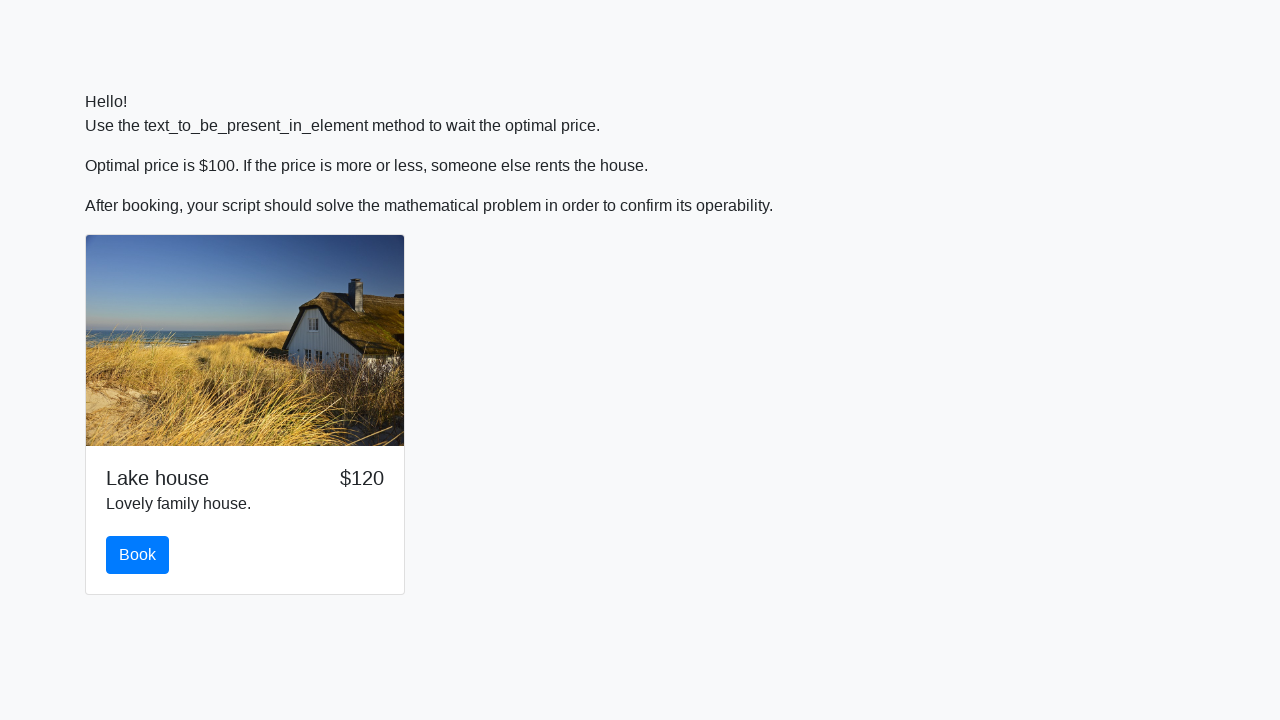